Tests entering an incorrect letter in the hangman game and verifying the remaining tries decreases

Starting URL: https://agustin-caucino.github.io/Agiles-grupo-4/

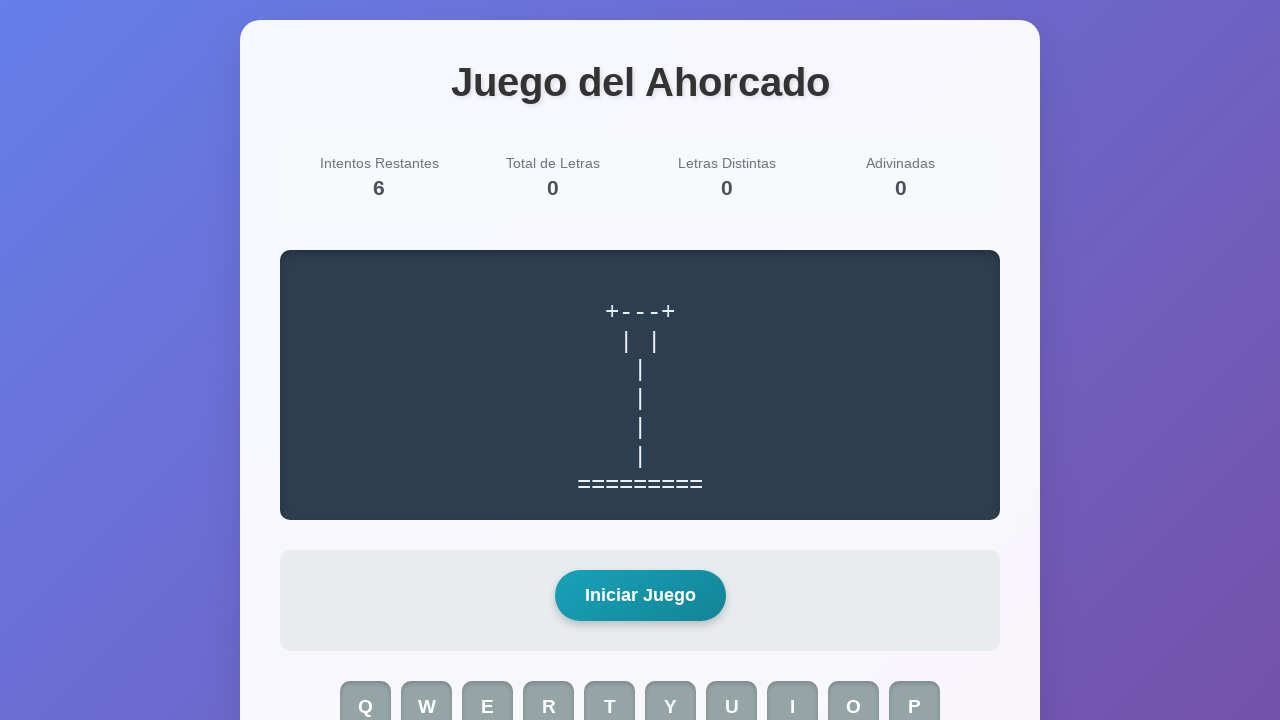

Clicked start game button at (640, 596) on #start-game
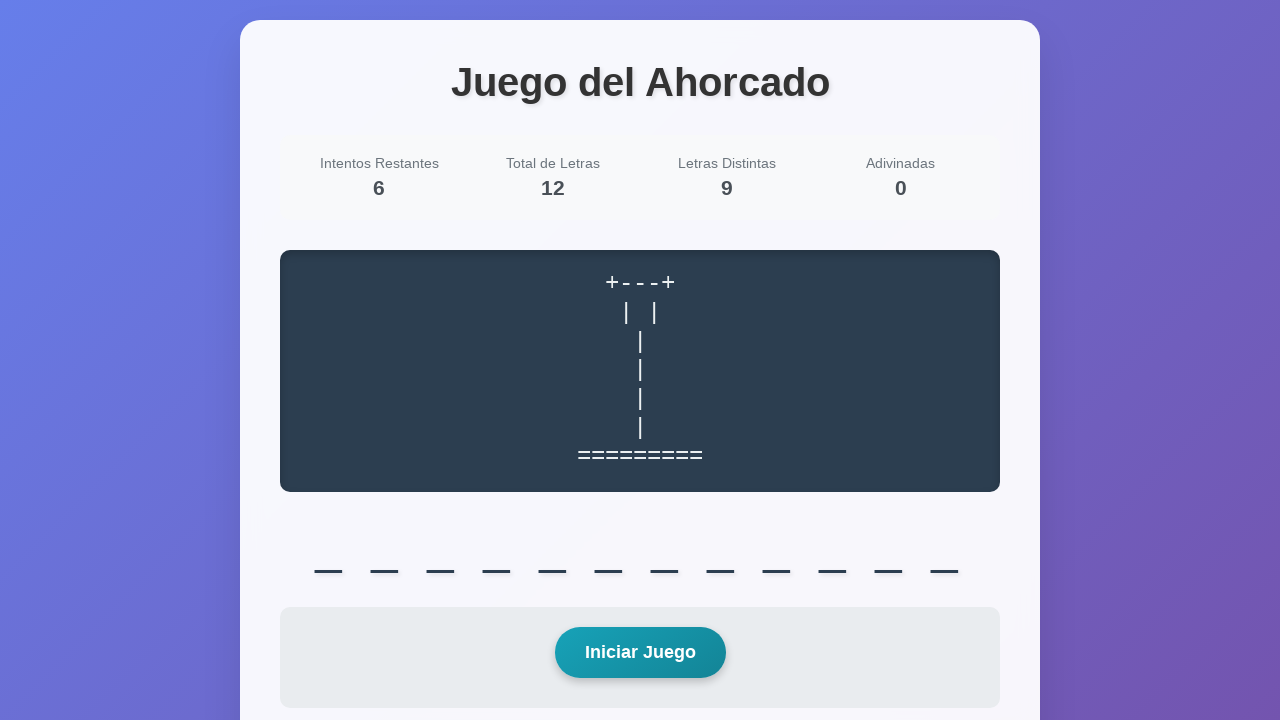

Game initialized and word display loaded
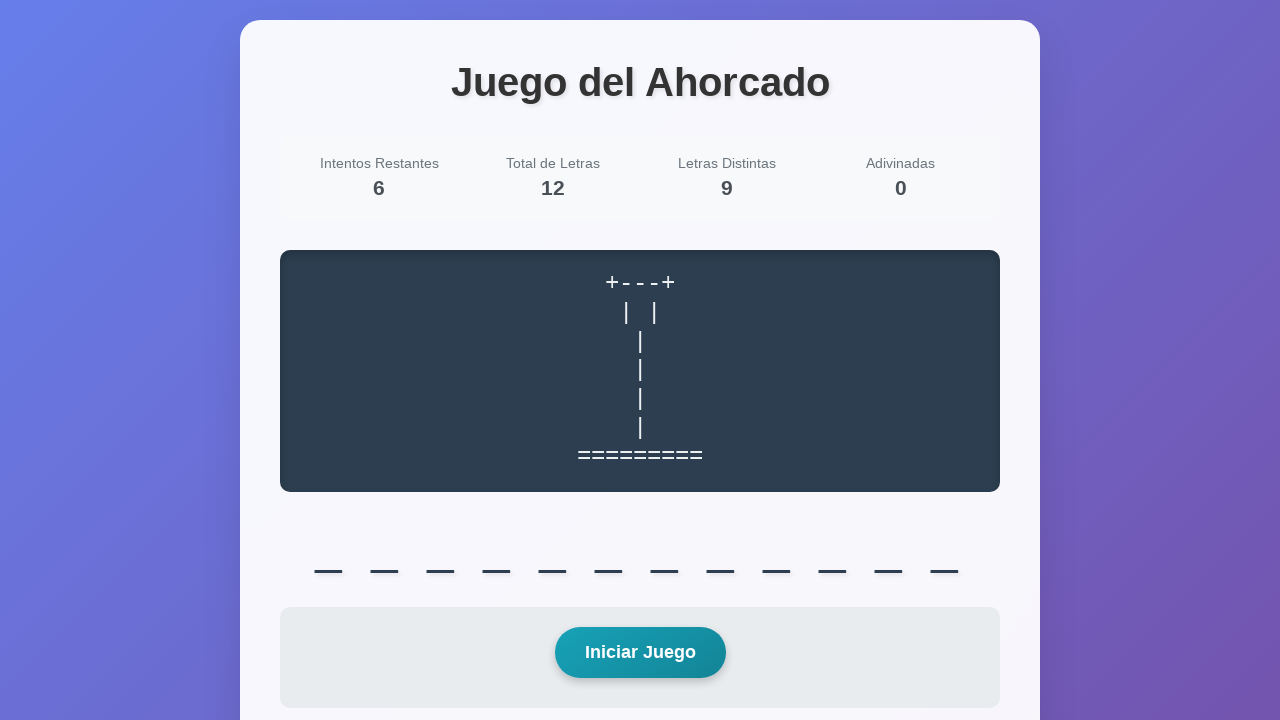

Pressed letter 'z' (incorrect letter)
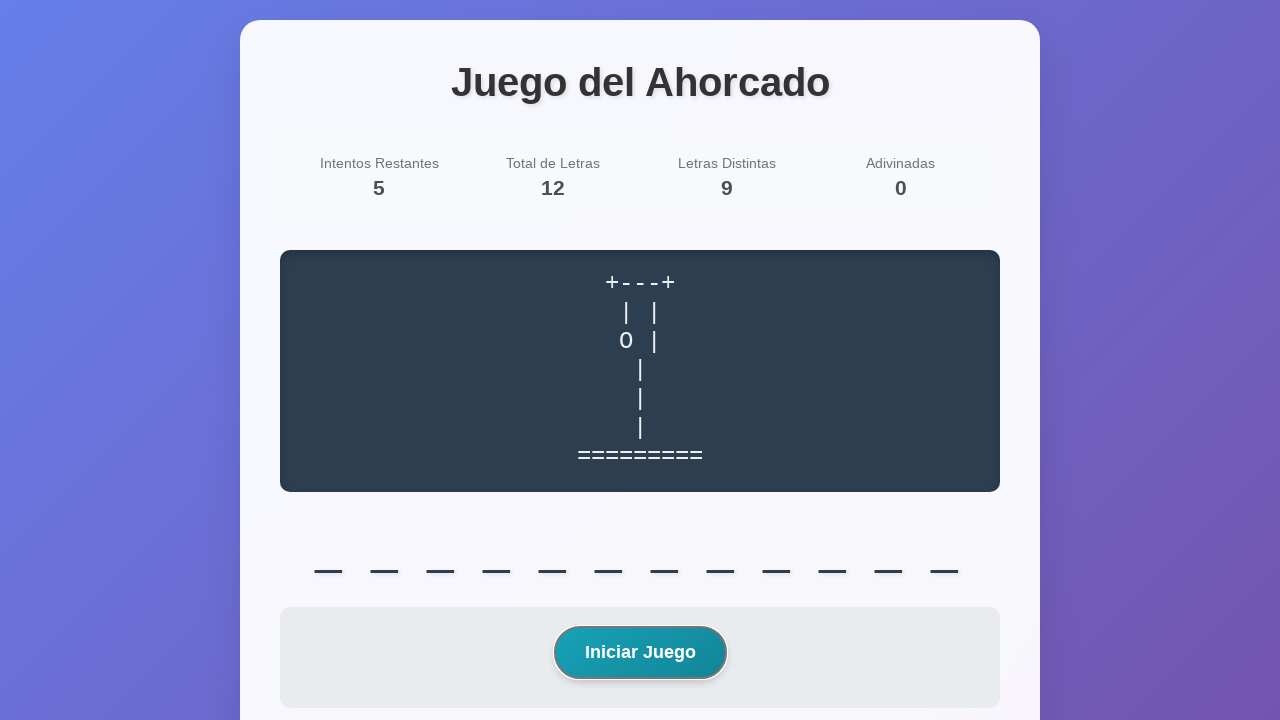

Located remaining tries element
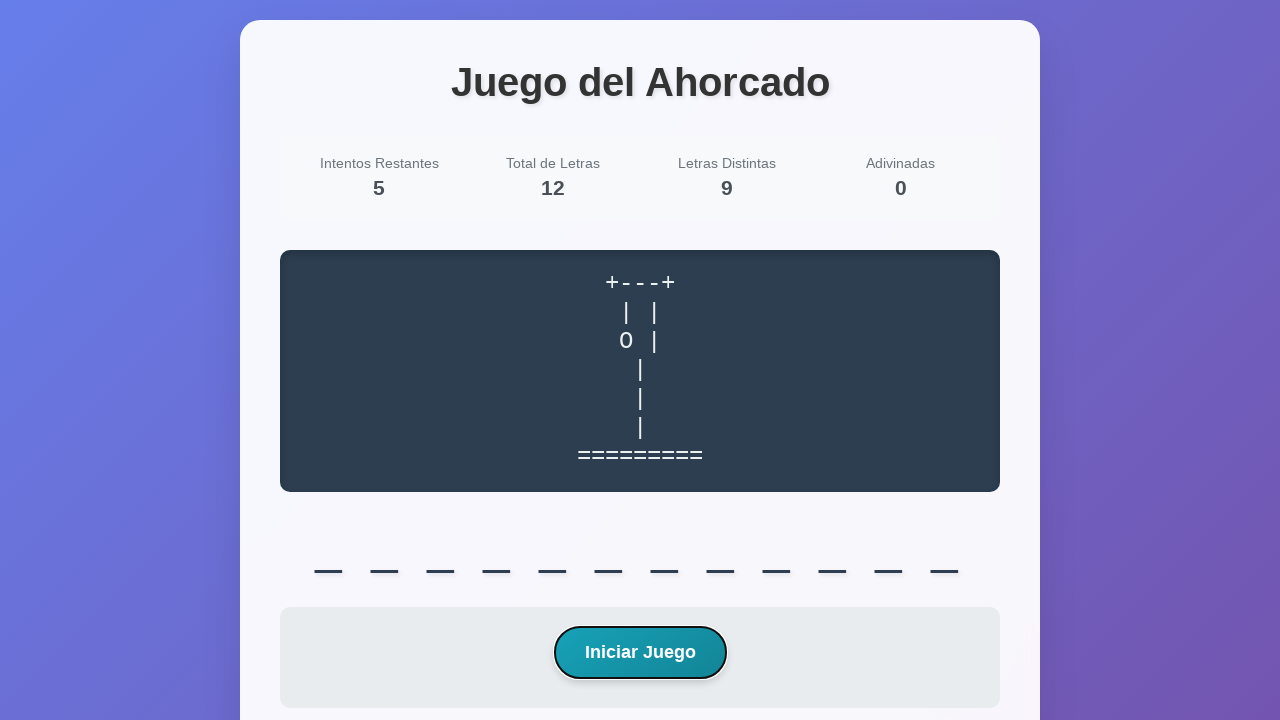

Verified remaining tries decreased from initial 6
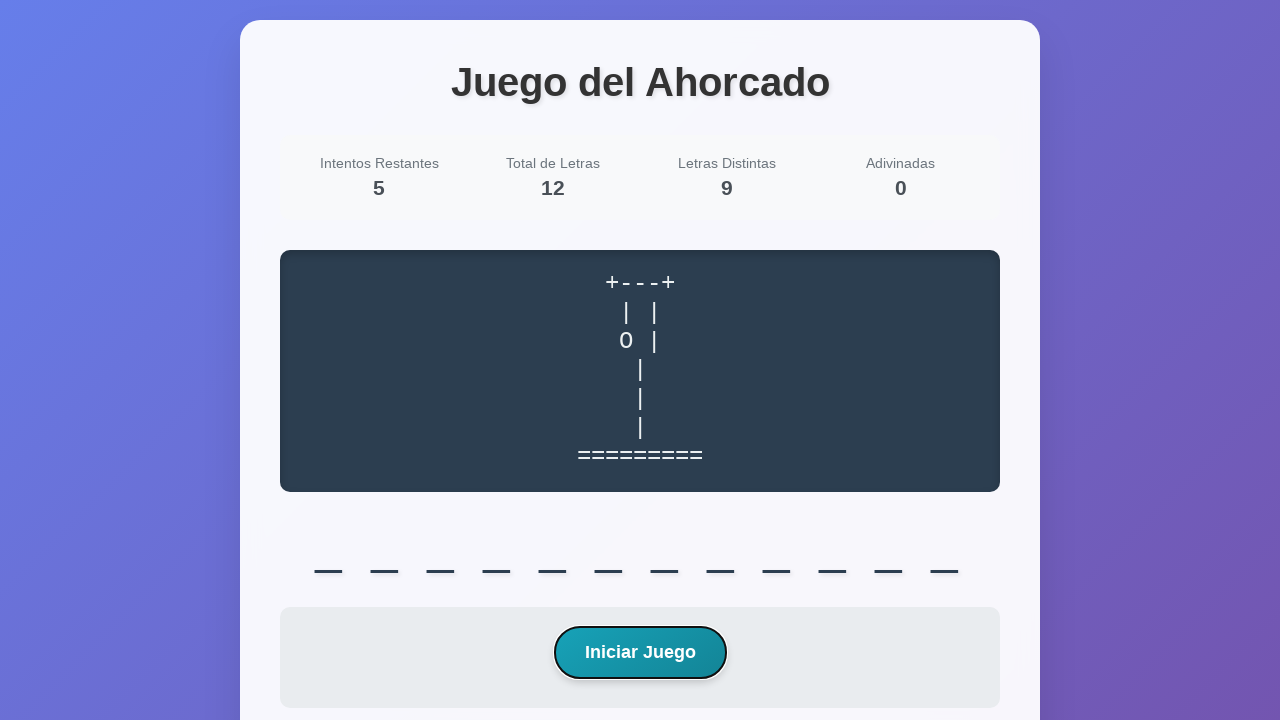

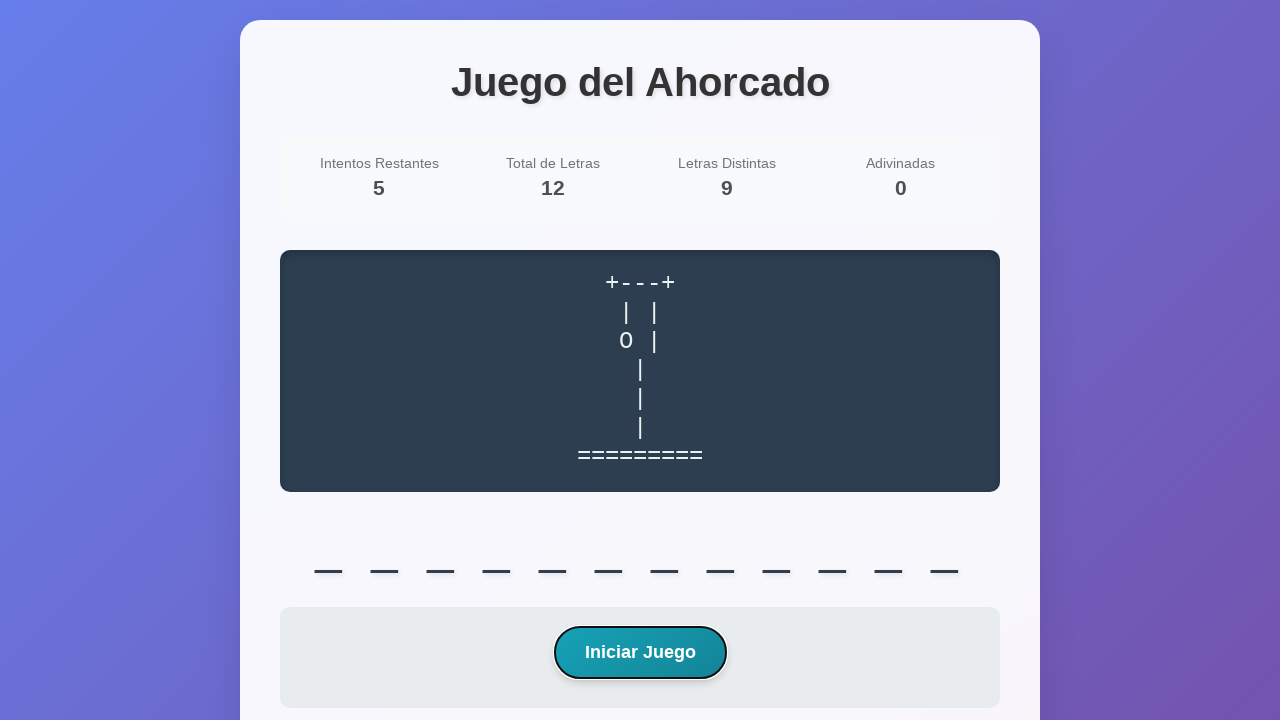